Tests multiple window handling by clicking a link that opens a new window, capturing window handles, and switching between windows

Starting URL: https://the-internet.herokuapp.com/windows

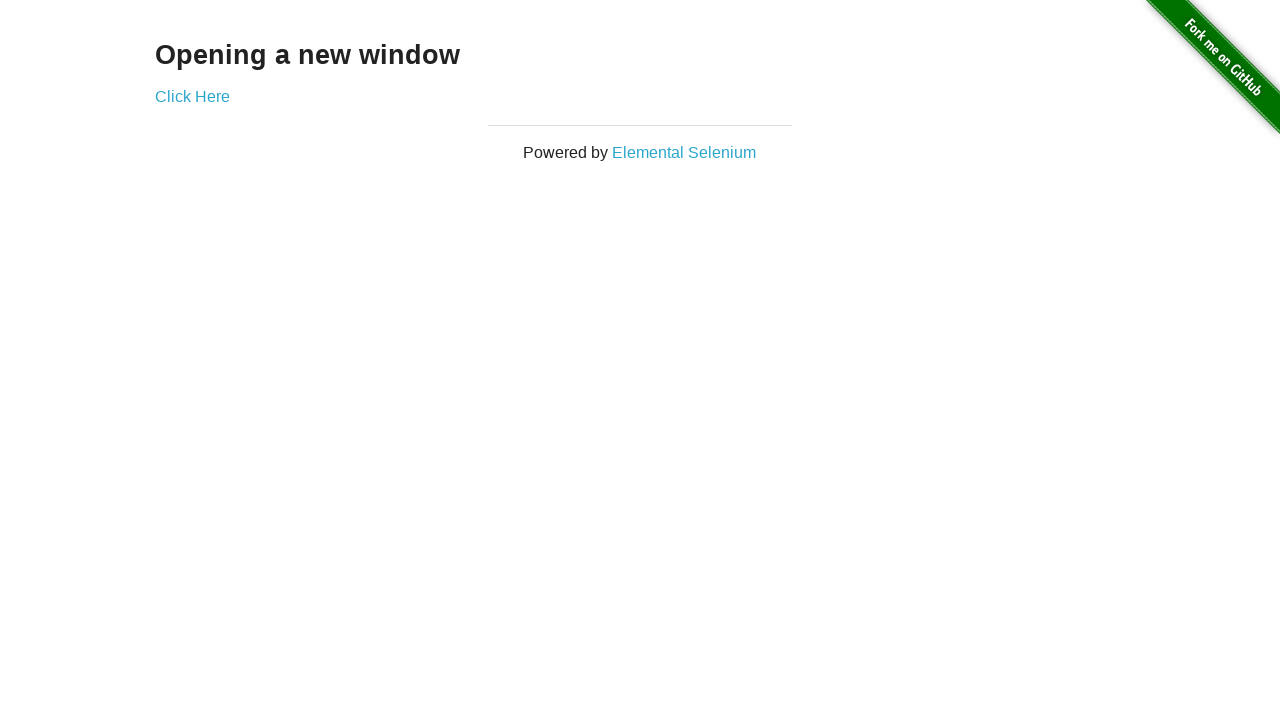

Clicked 'Click Here' link to open new window at (192, 96) on text=Click Here
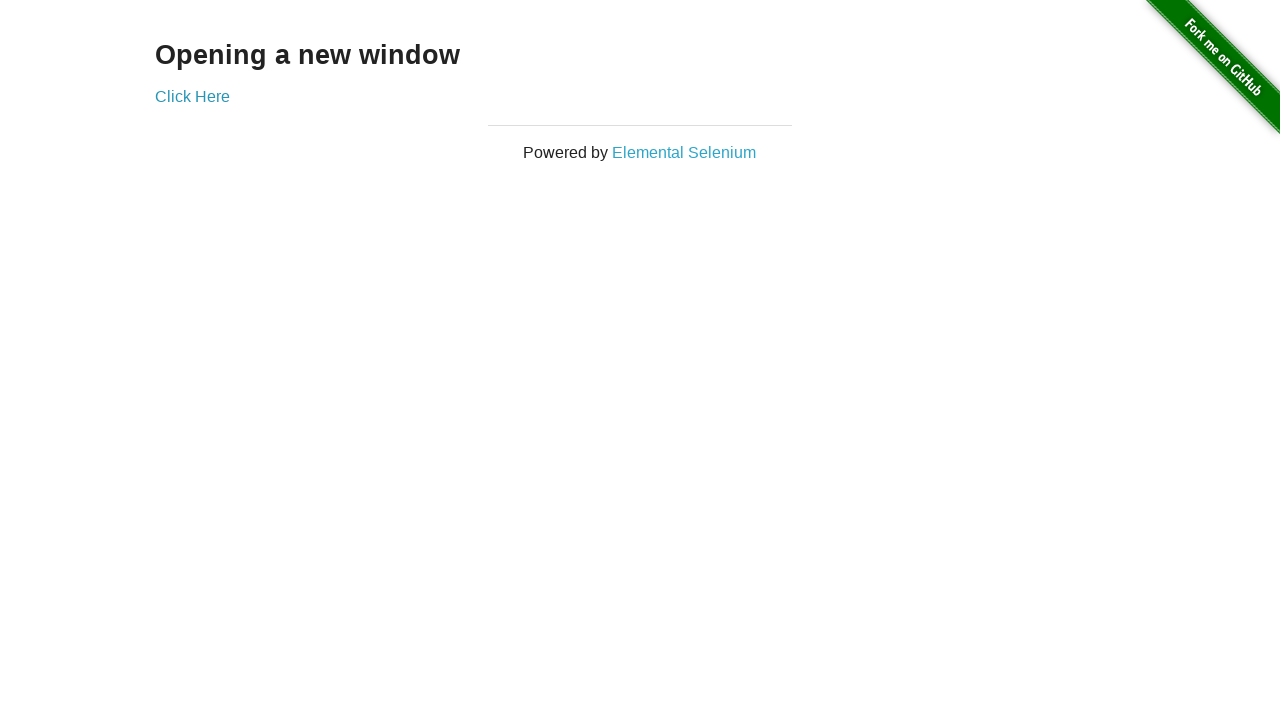

Captured new window handle
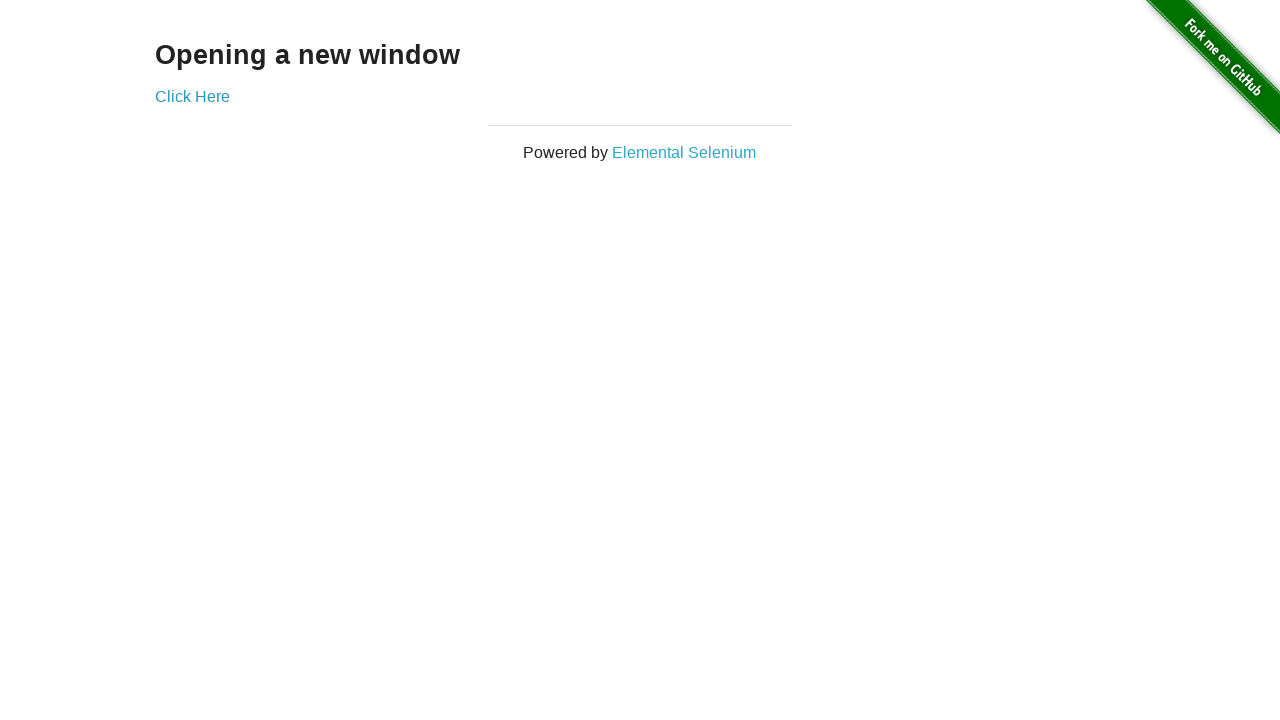

New window finished loading
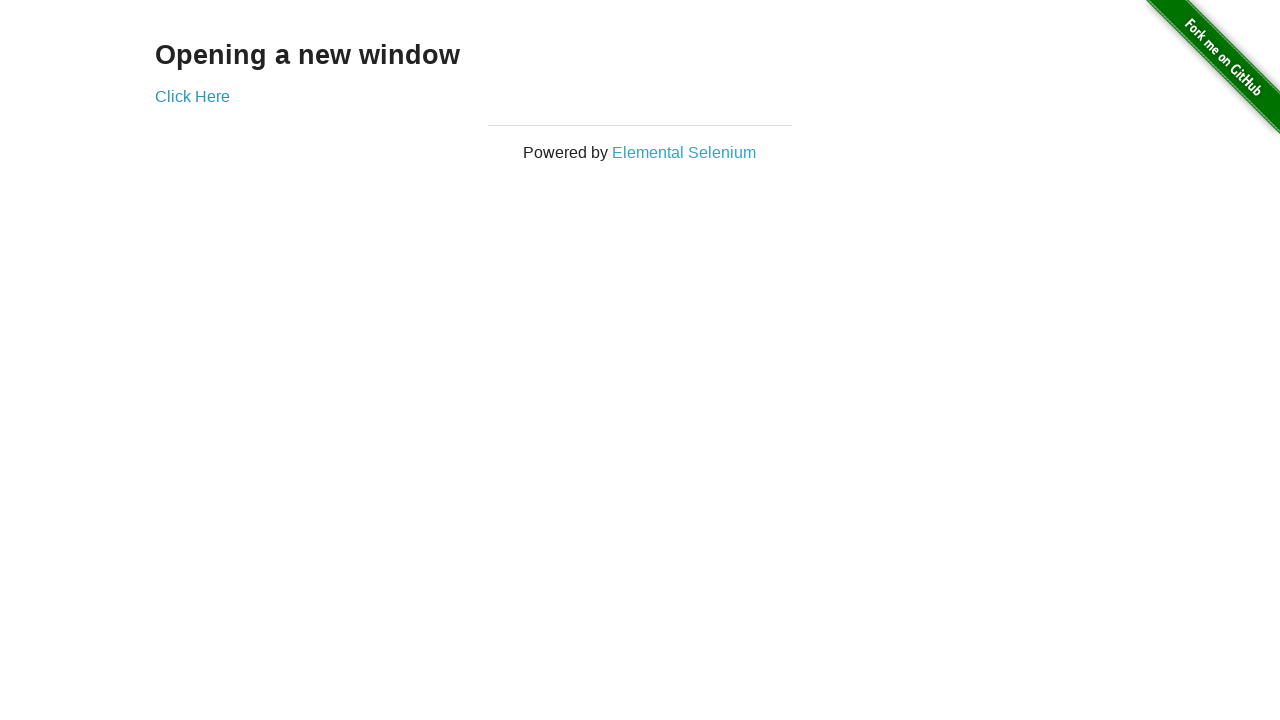

Switched focus back to original window
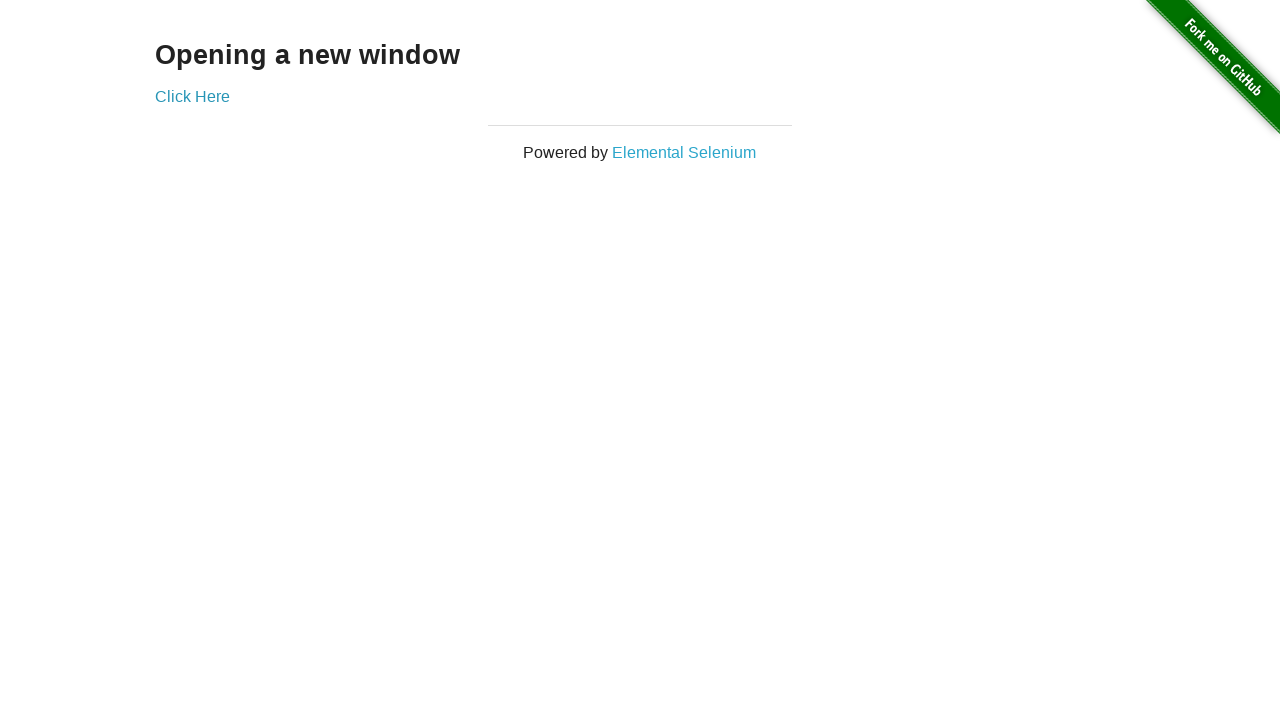

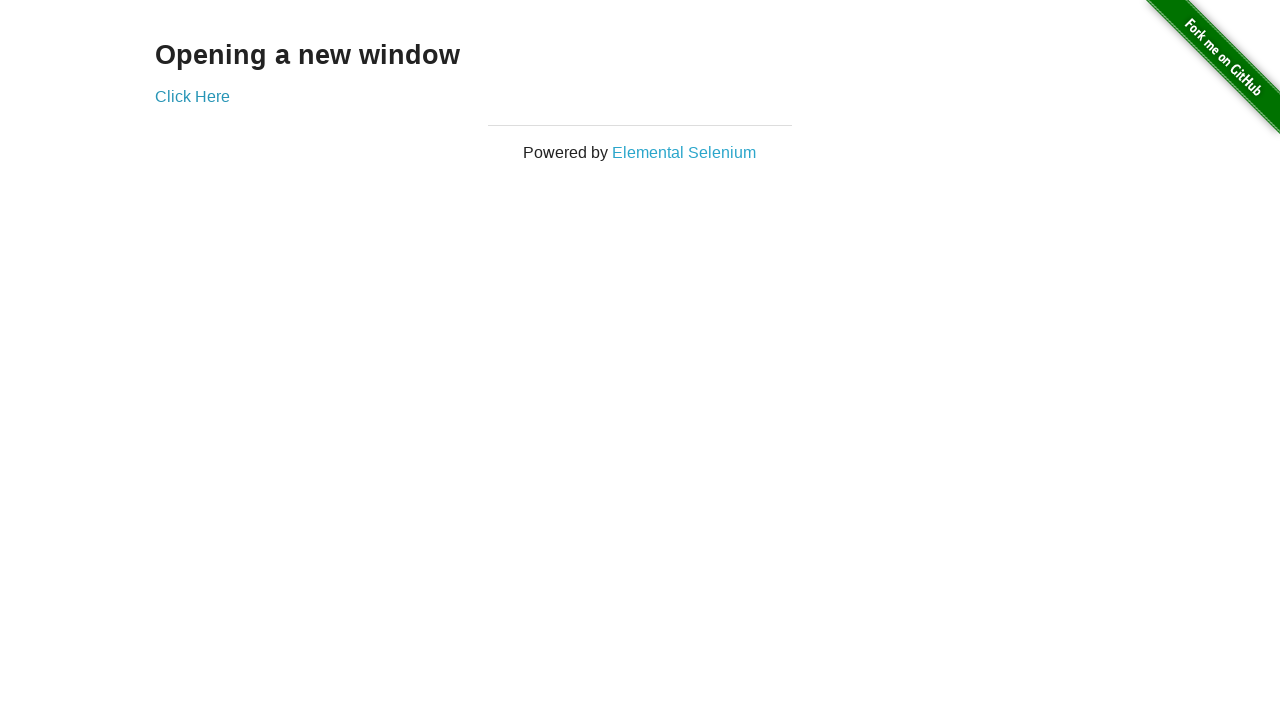